Calculates the sum of two numbers displayed on the page, selects the result from a dropdown menu, and submits the form

Starting URL: http://suninjuly.github.io/selects2.html

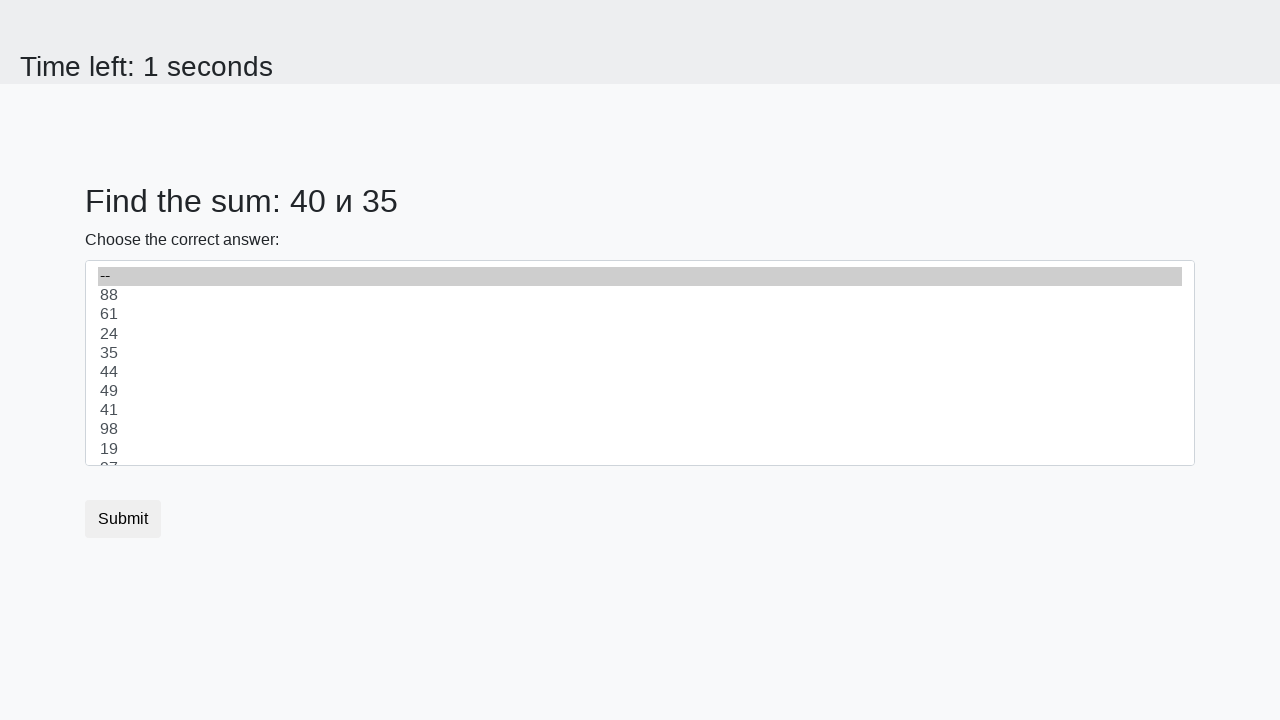

Retrieved first number from page
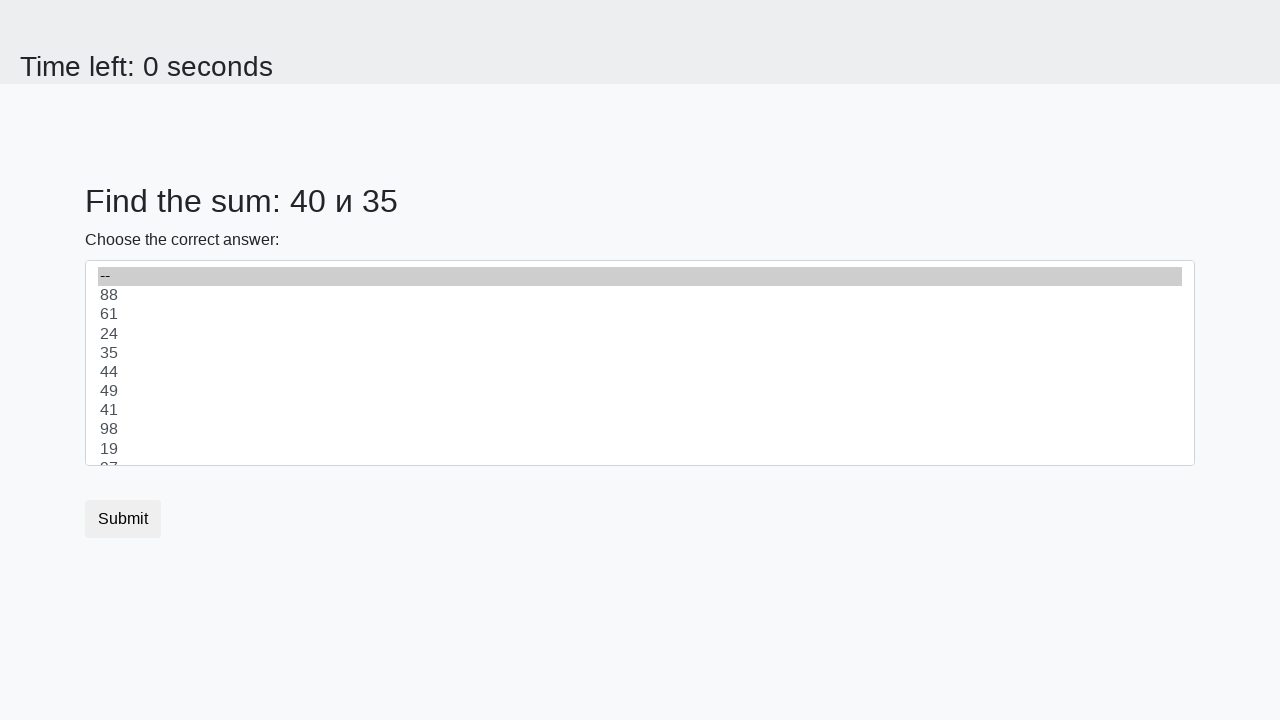

Retrieved second number from page
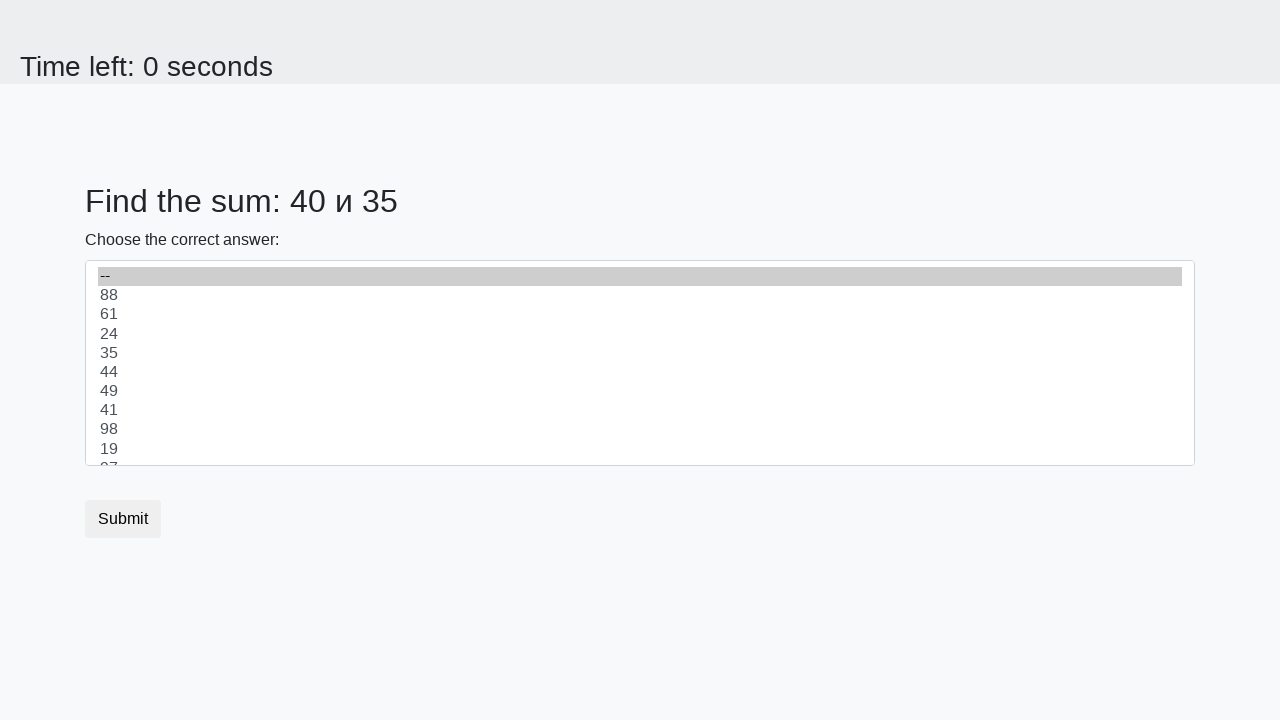

Calculated sum of 40 + 35 = 75
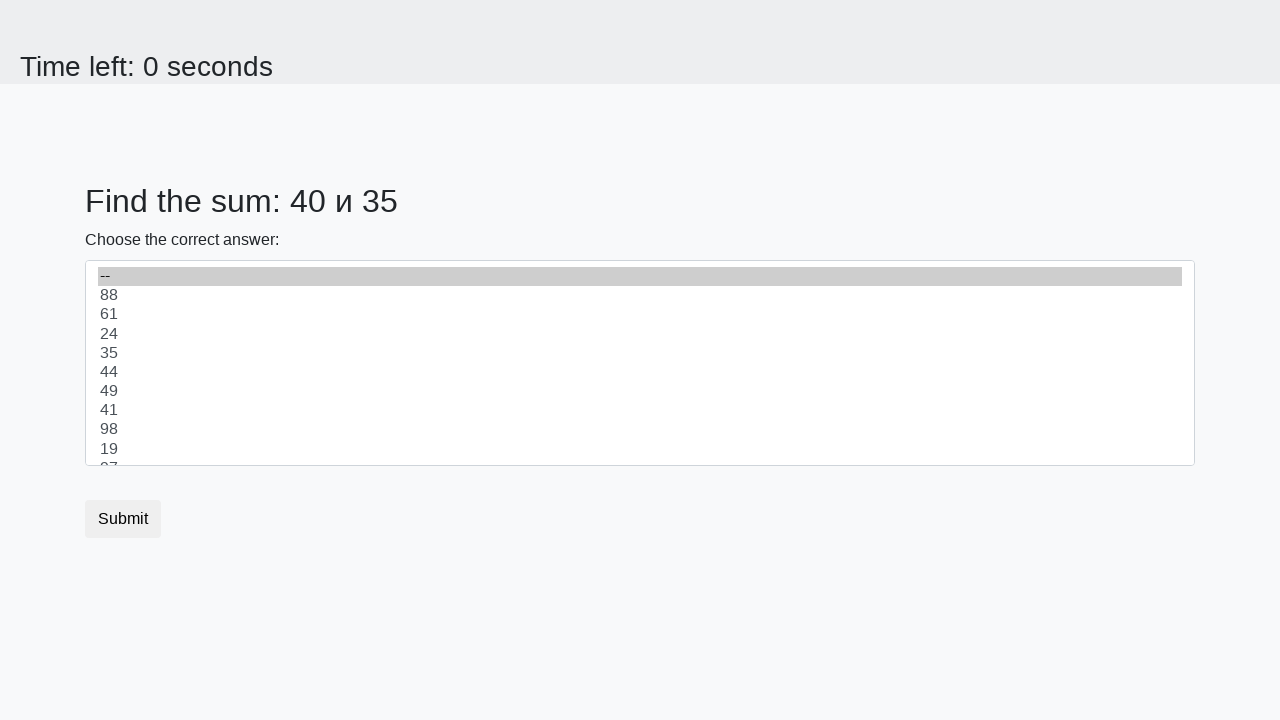

Selected result '75' from dropdown menu on select
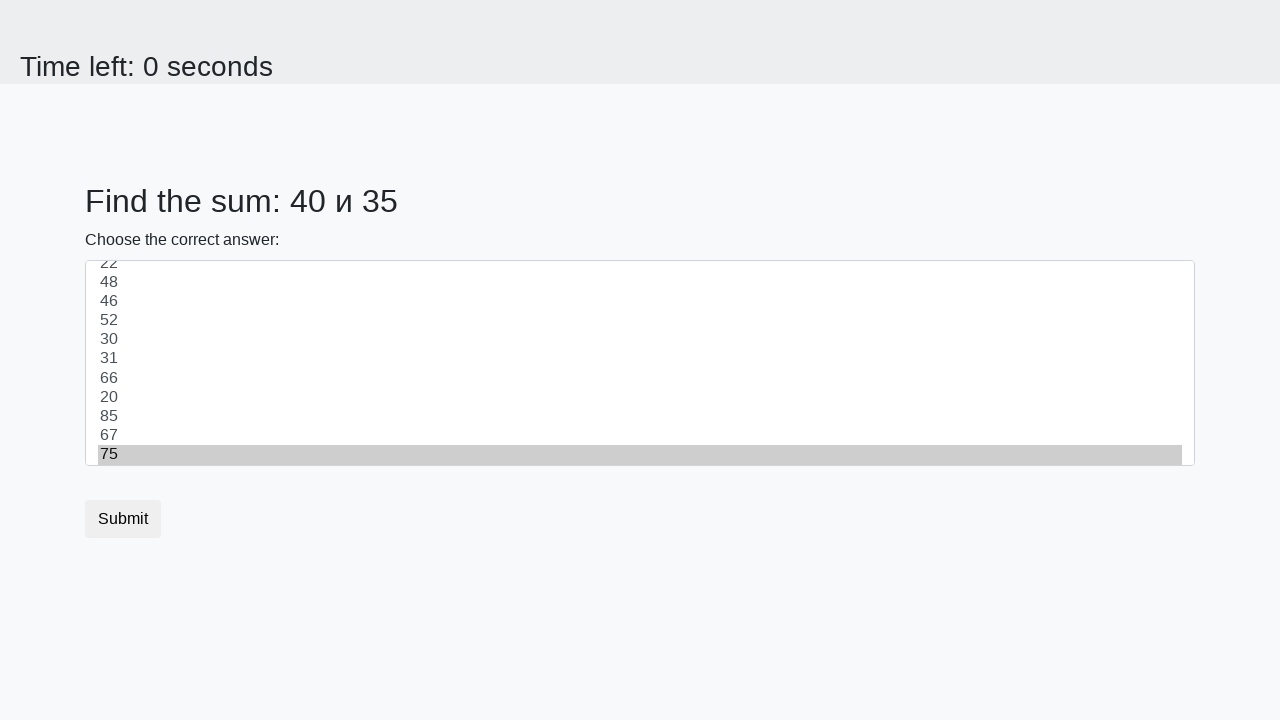

Clicked submit button to complete form submission at (123, 519) on button.btn
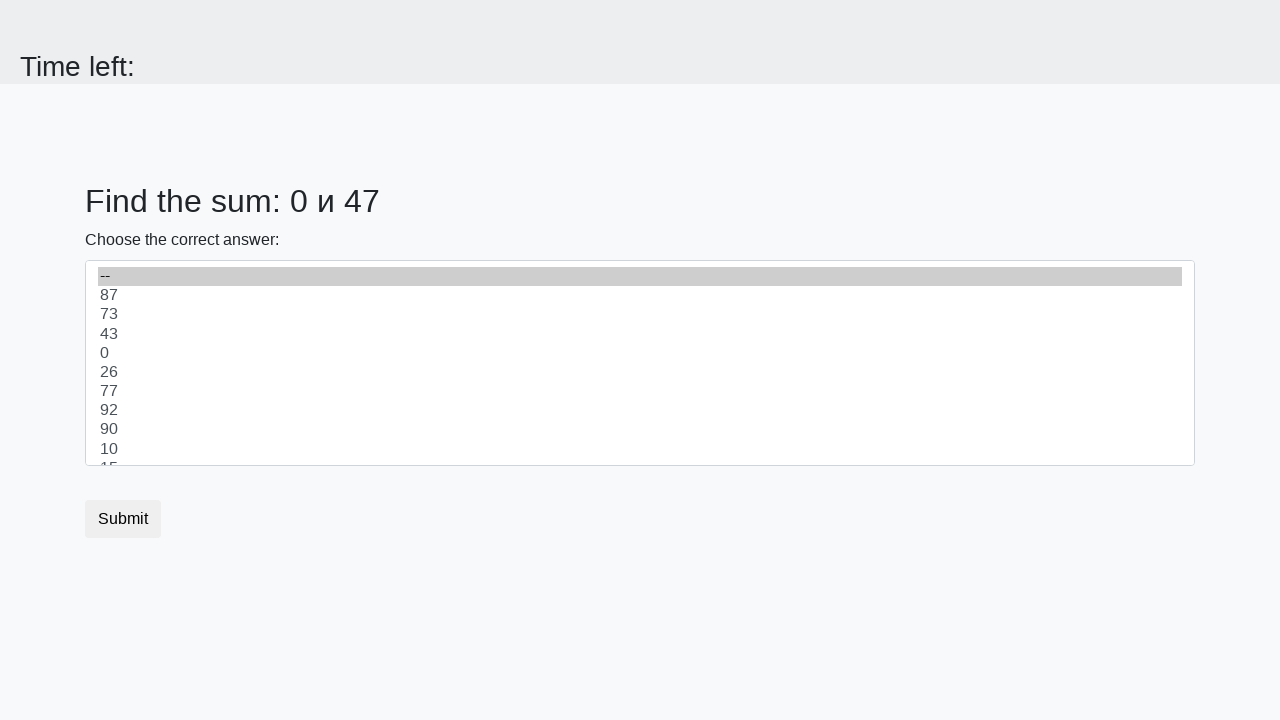

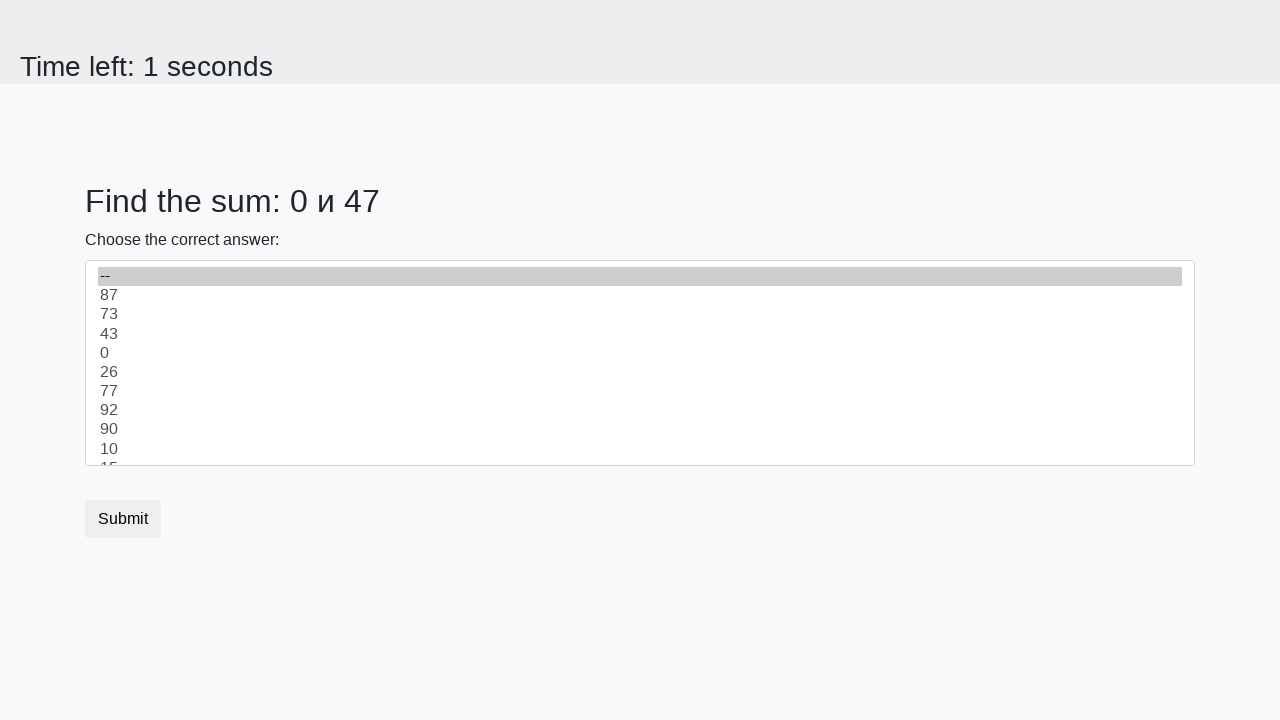